Tests browser tab handling by opening a new tab, switching to it to verify content, then switching back to the original tab

Starting URL: https://demoqa.com/browser-windows

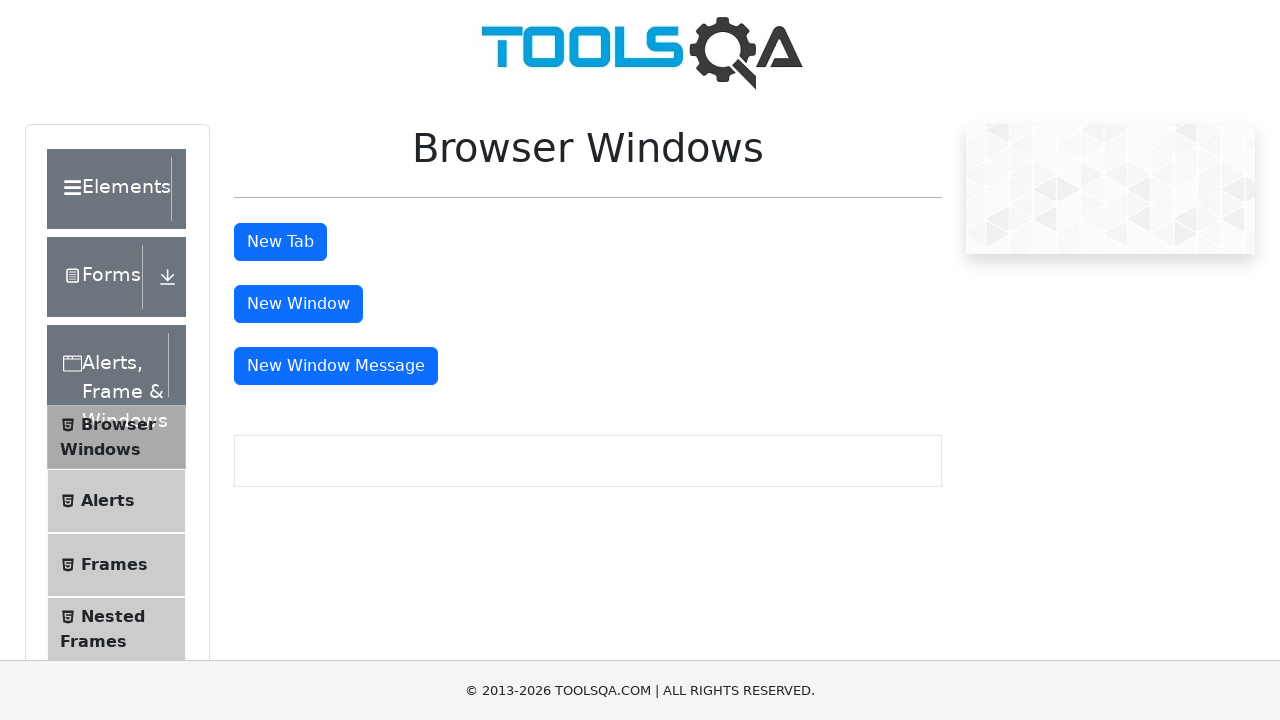

Clicked button to open new tab at (280, 242) on #tabButton
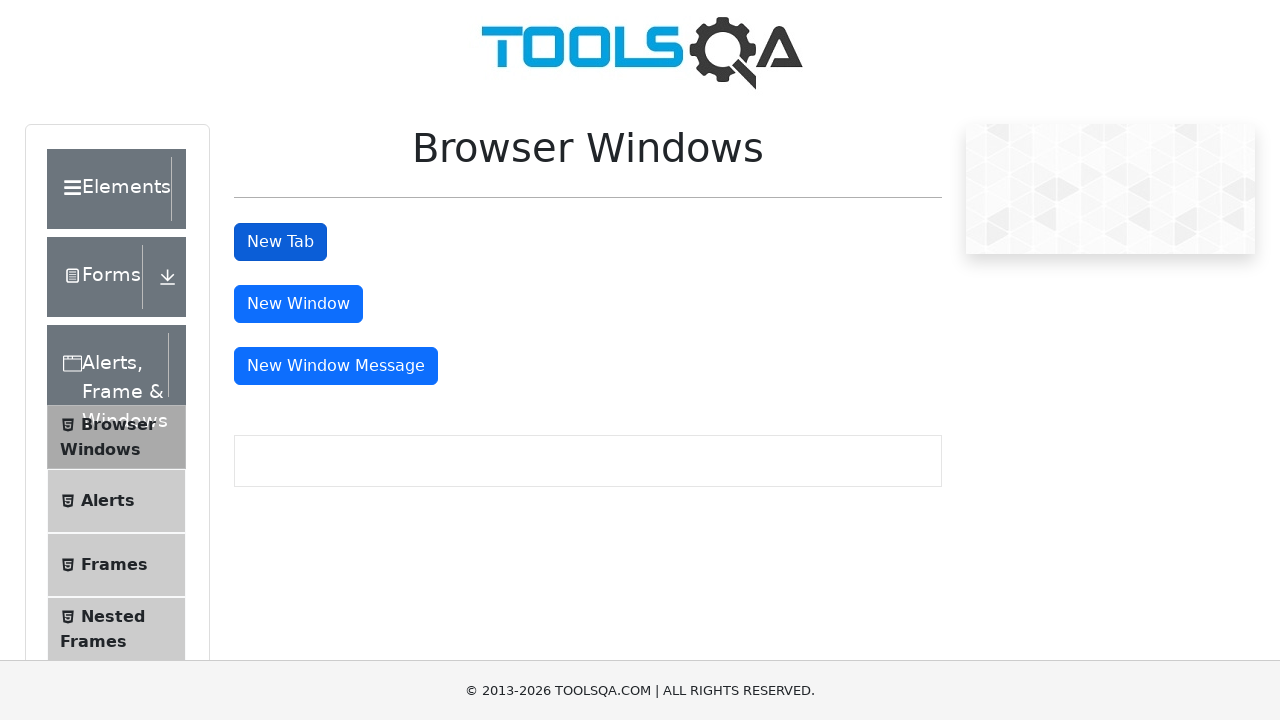

Retrieved list of open tabs - total: 2
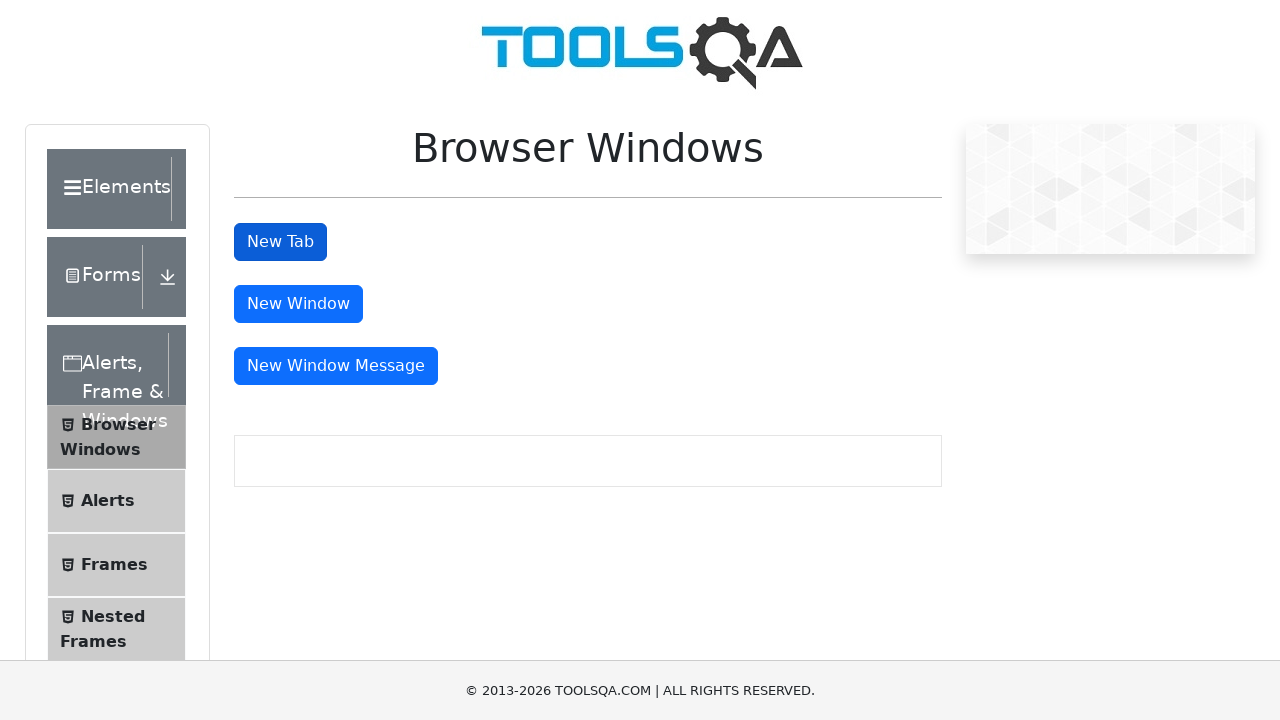

Switched to new tab (second page)
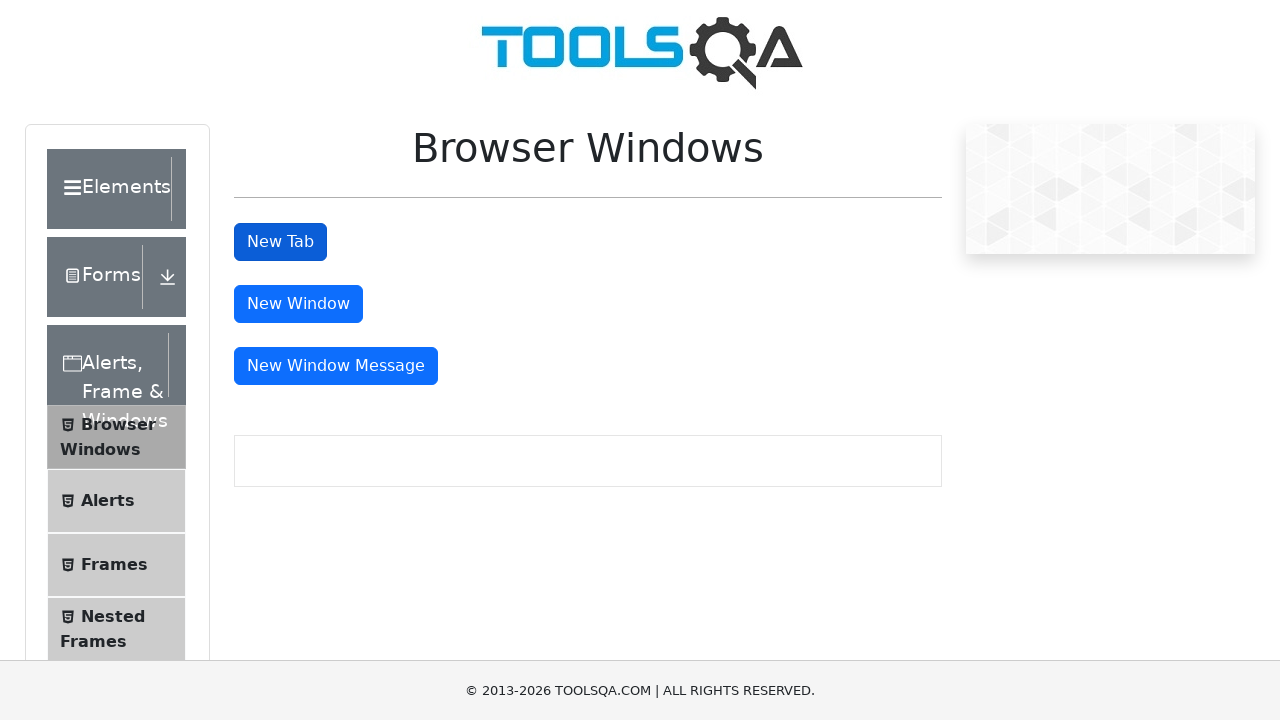

Retrieved heading text from new tab: 'This is a sample page'
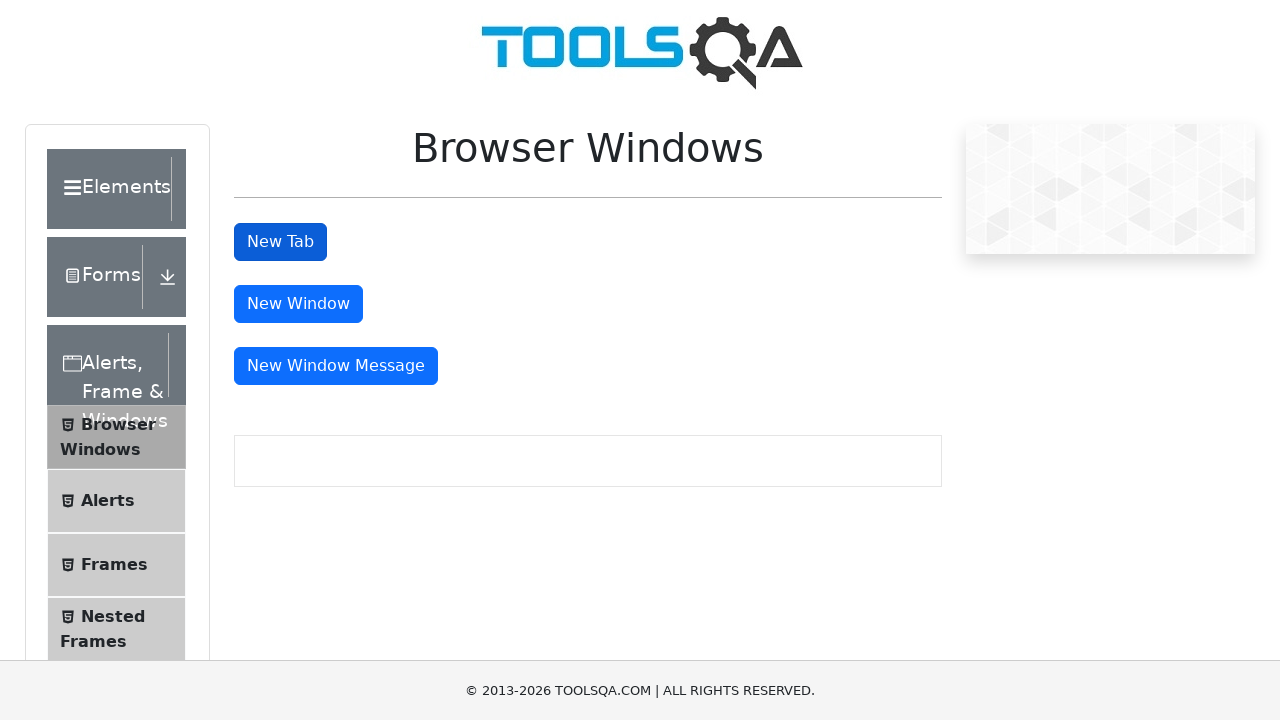

Original tab remains accessible for interaction - test complete
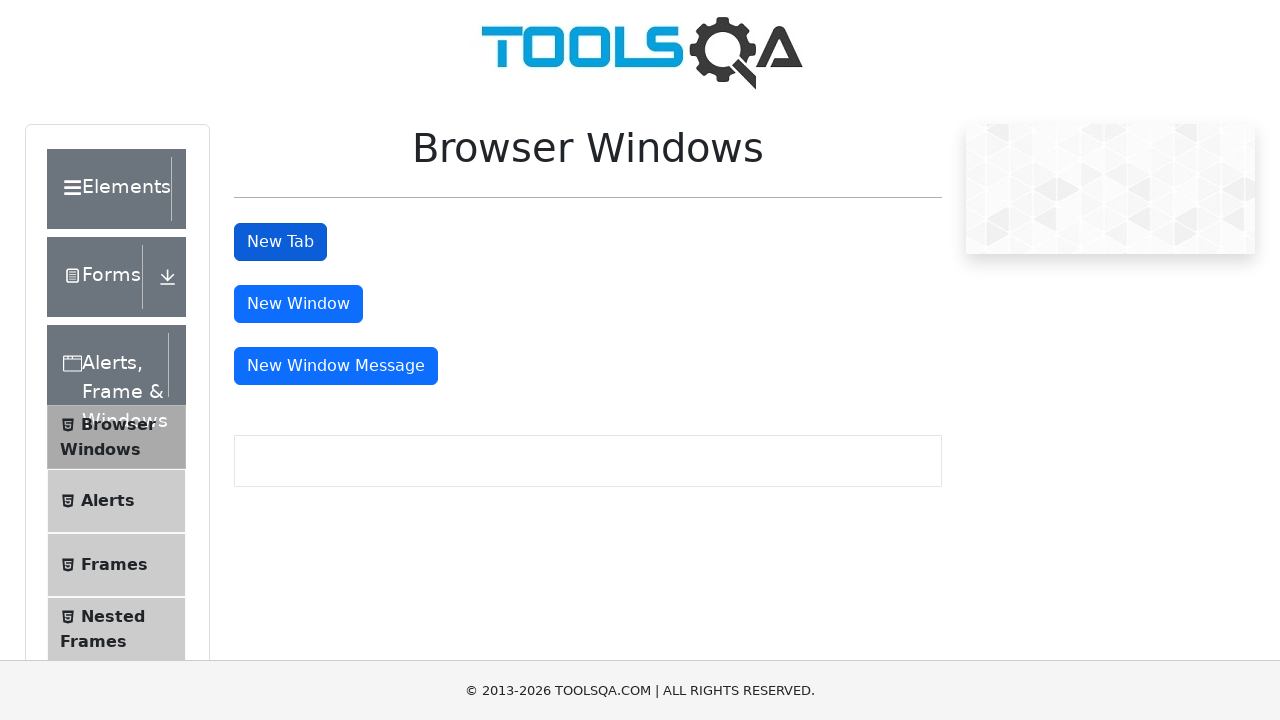

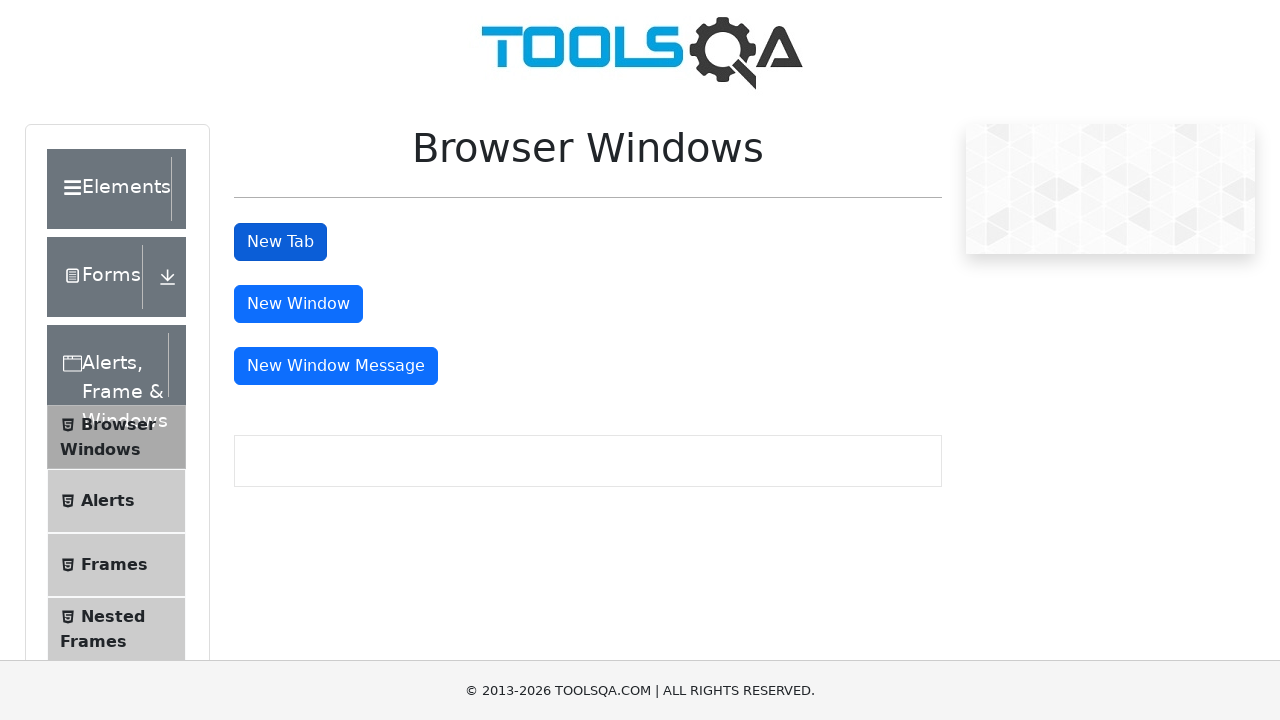